Tests clicking the login navigation link

Starting URL: http://training.skillo-bg.com:4300/posts/all

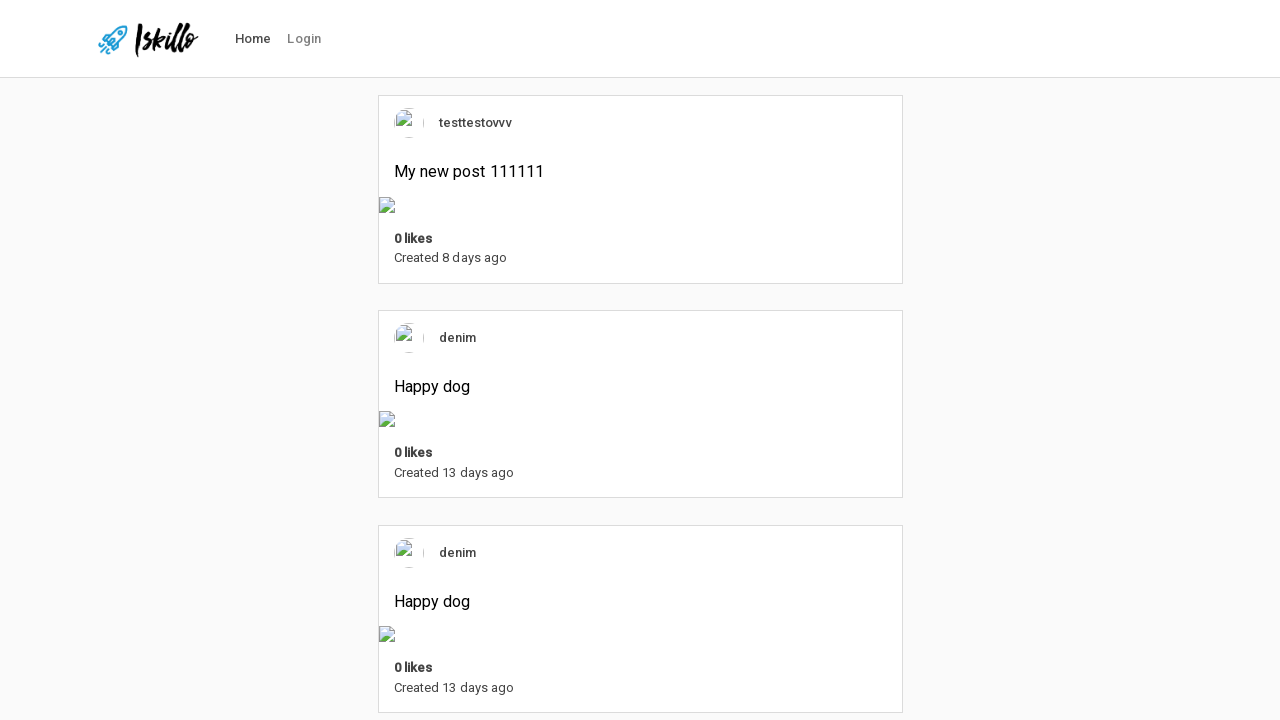

Clicked the login navigation link at (304, 39) on #nav-link-login
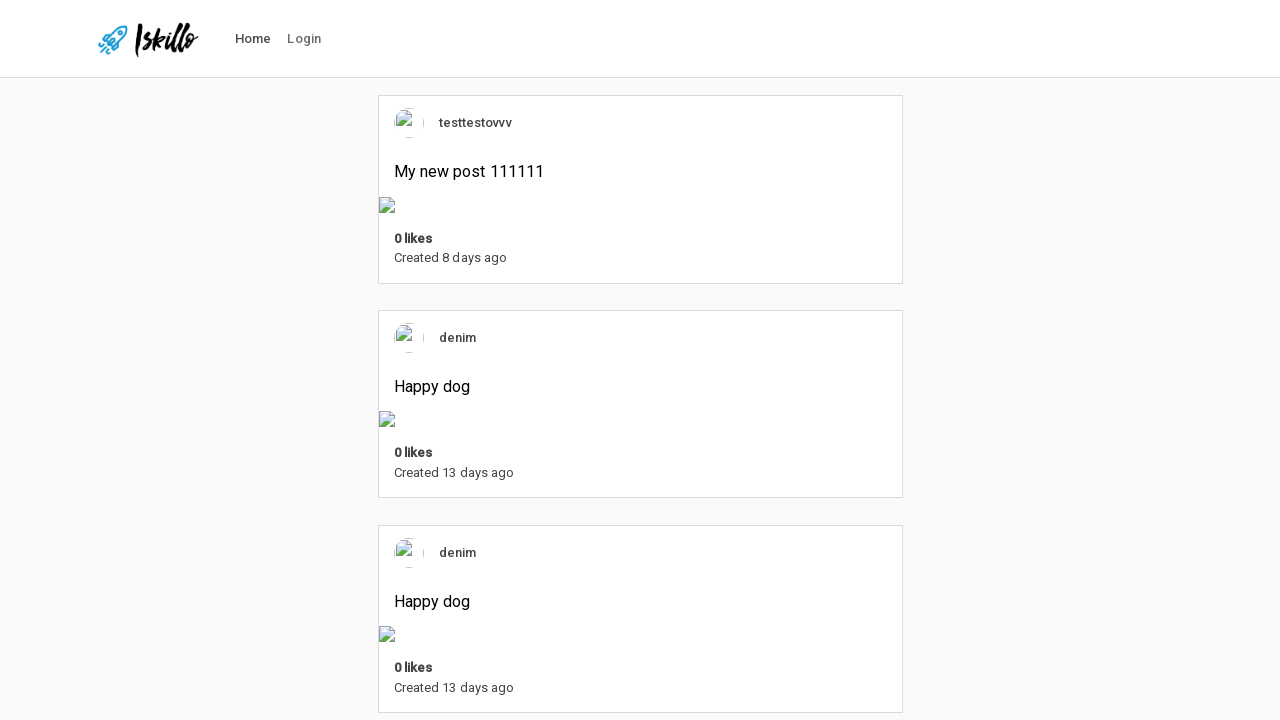

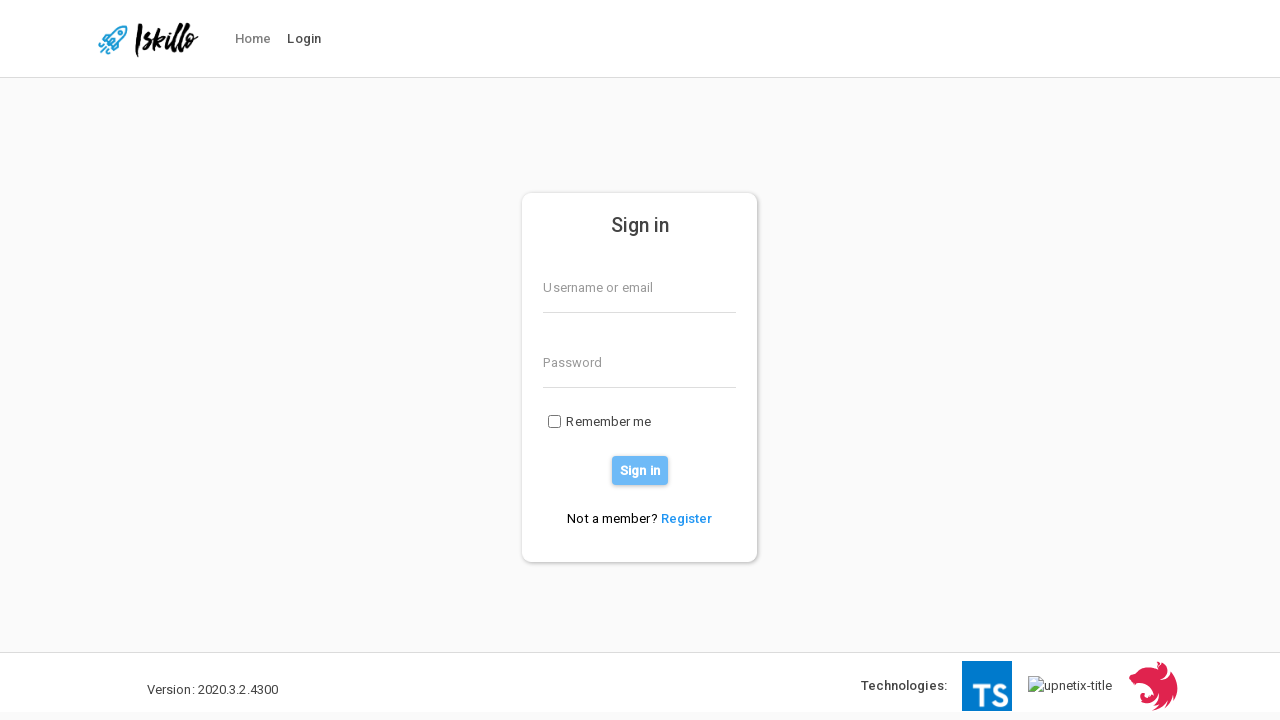